Tests dynamic button functionality by clicking a sequence of buttons that become enabled progressively and verifies the success message

Starting URL: https://testpages.eviltester.com/styled/dynamic-buttons-disabled.html

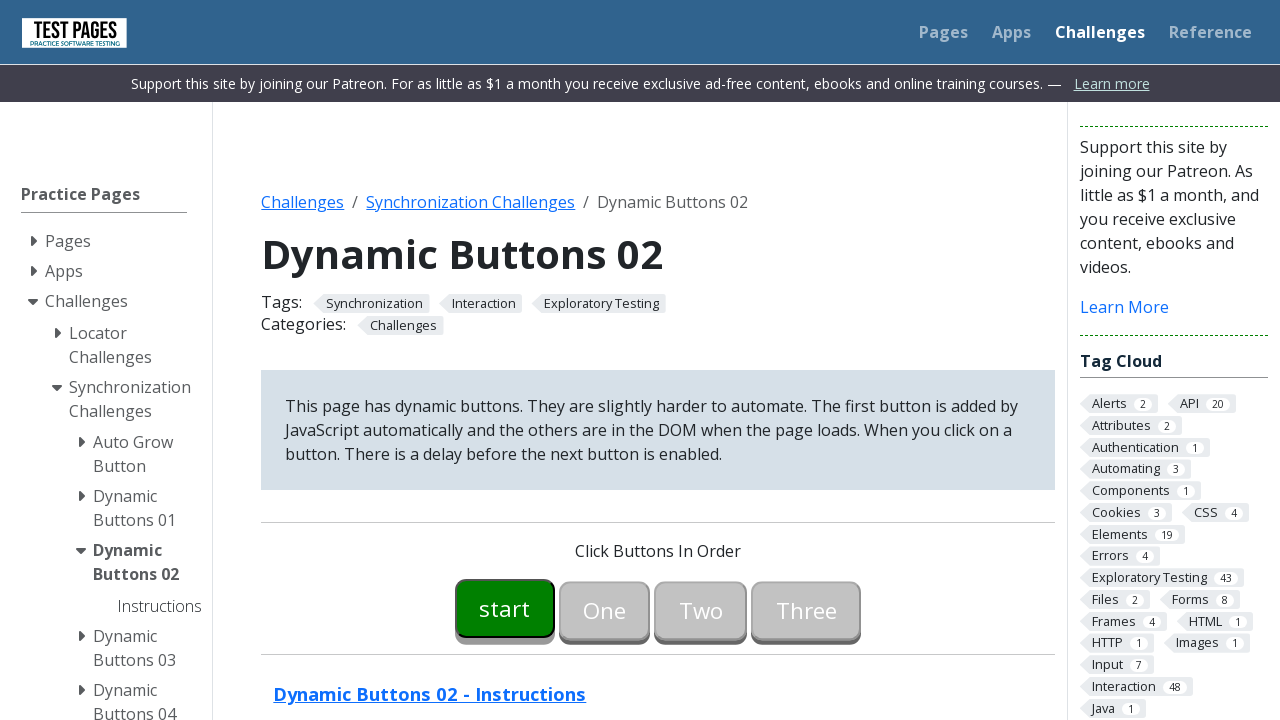

Waited for start button #button00 to become visible
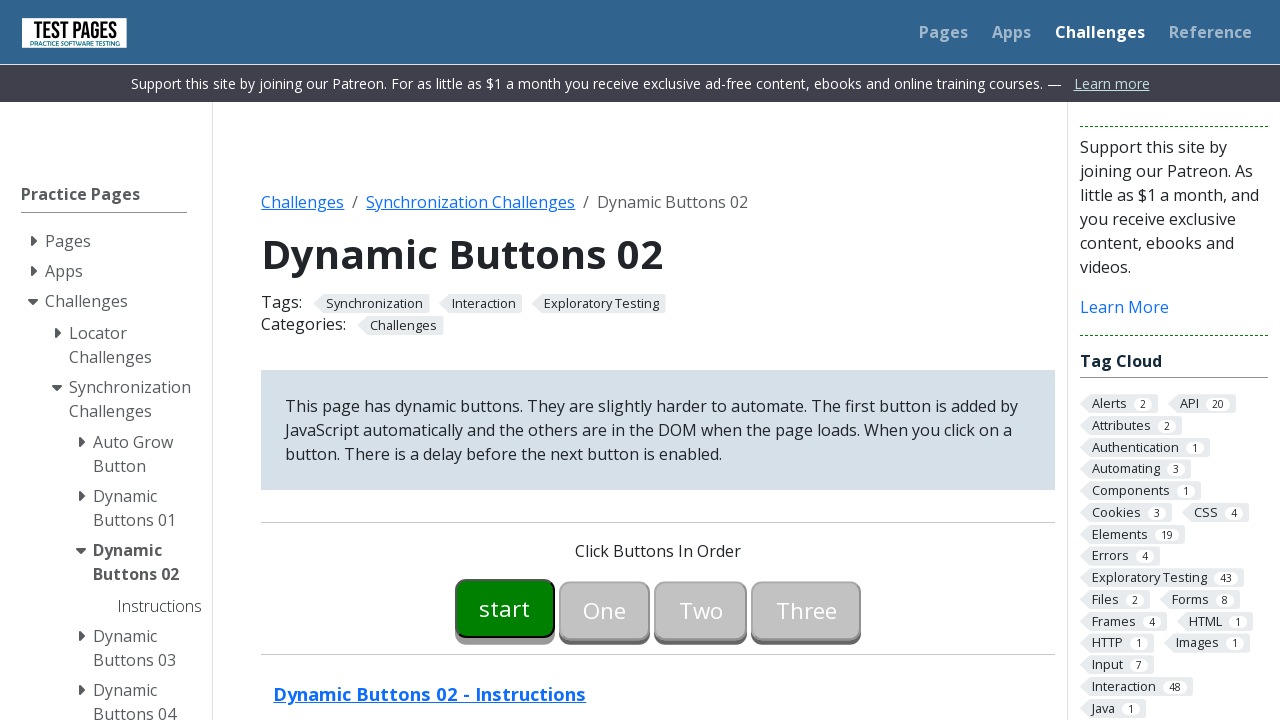

Clicked start button #button00 at (505, 608) on #button00
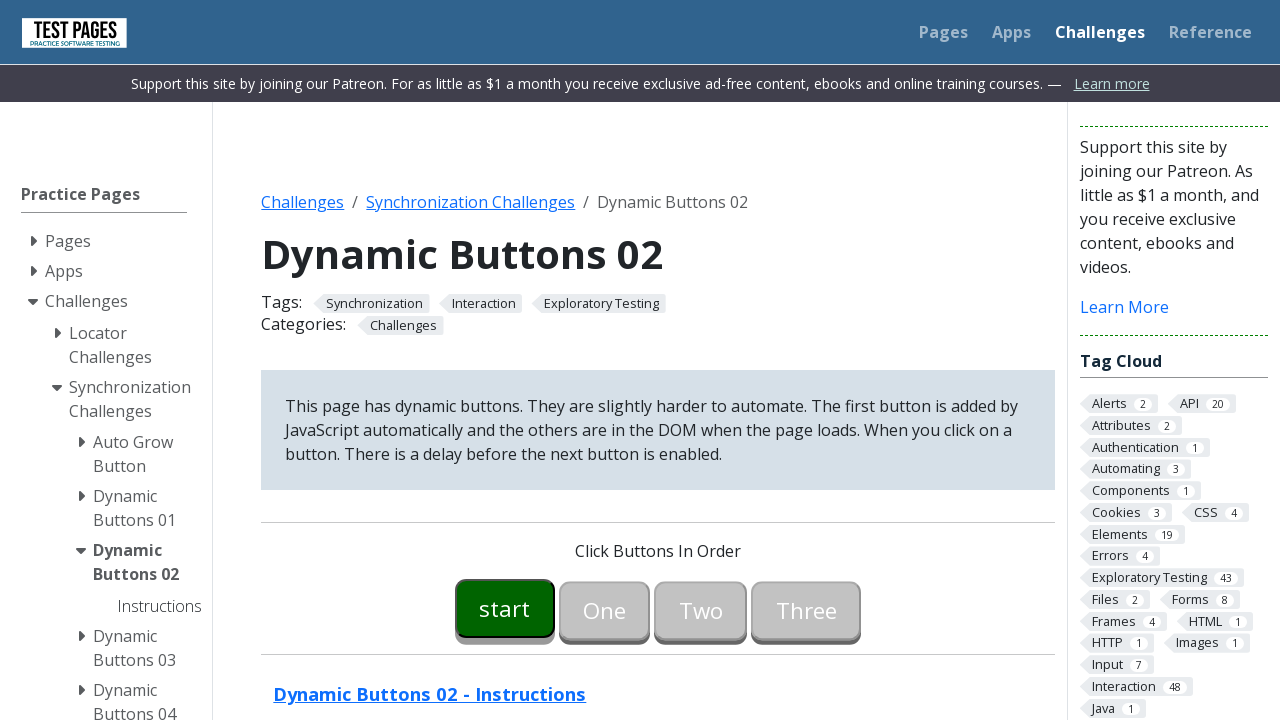

Waited for button one #button01 to become visible
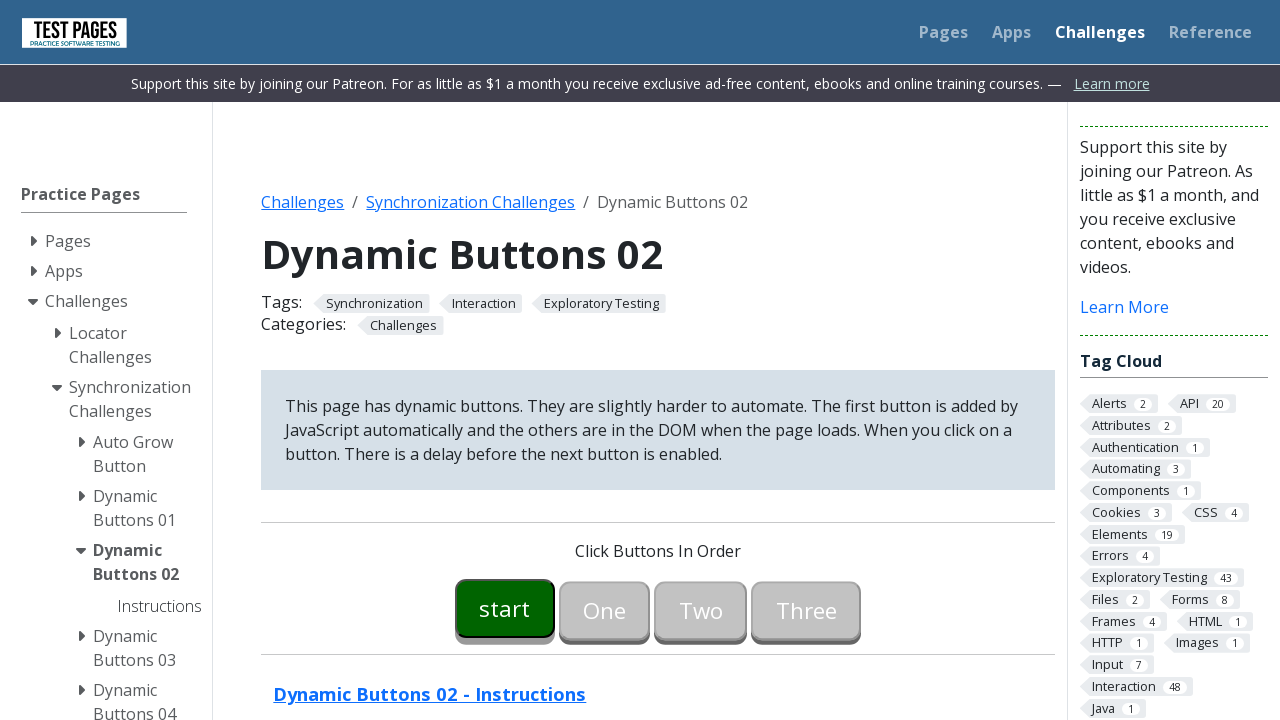

Clicked button one #button01 at (605, 608) on #button01
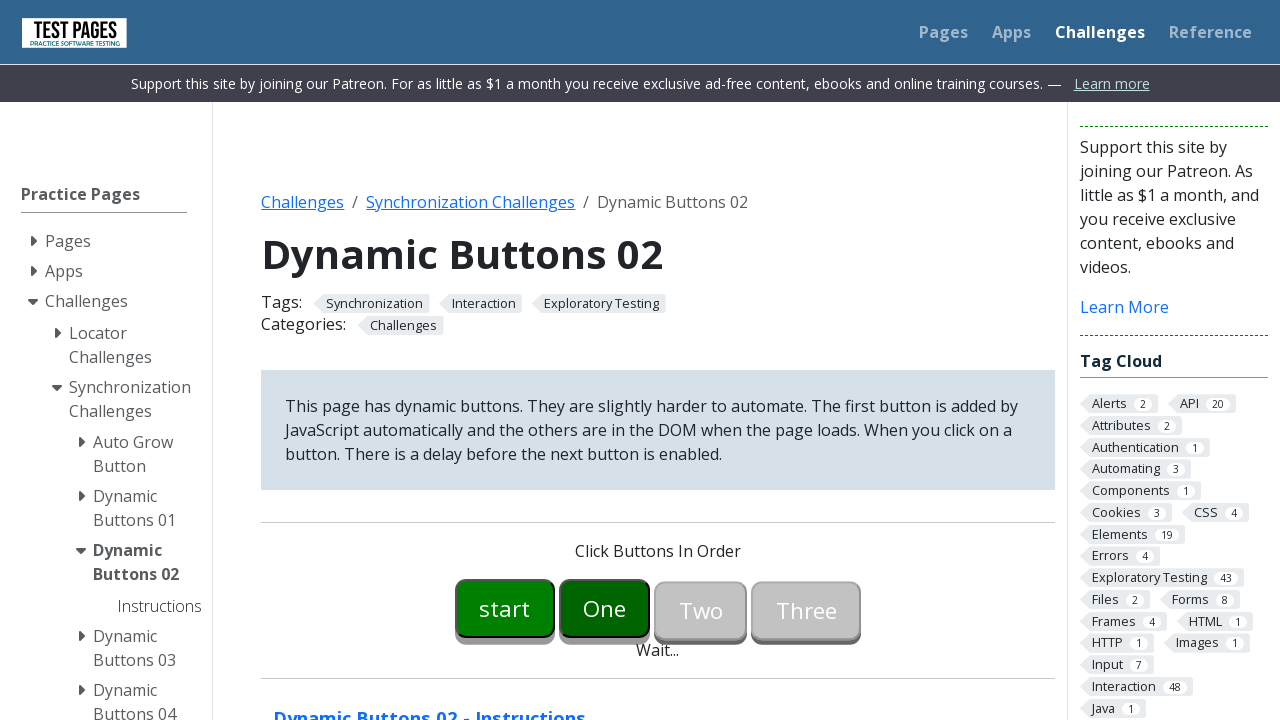

Waited for button two #button02 to become visible
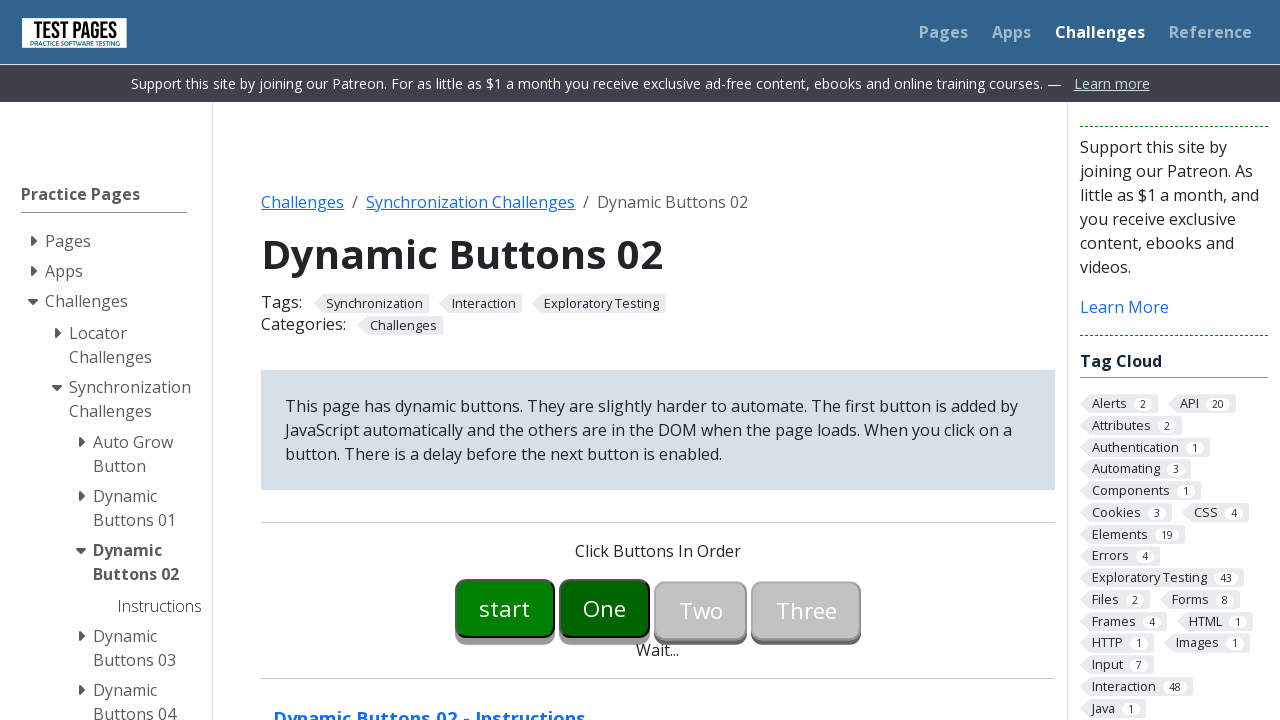

Clicked button two #button02 at (701, 608) on #button02
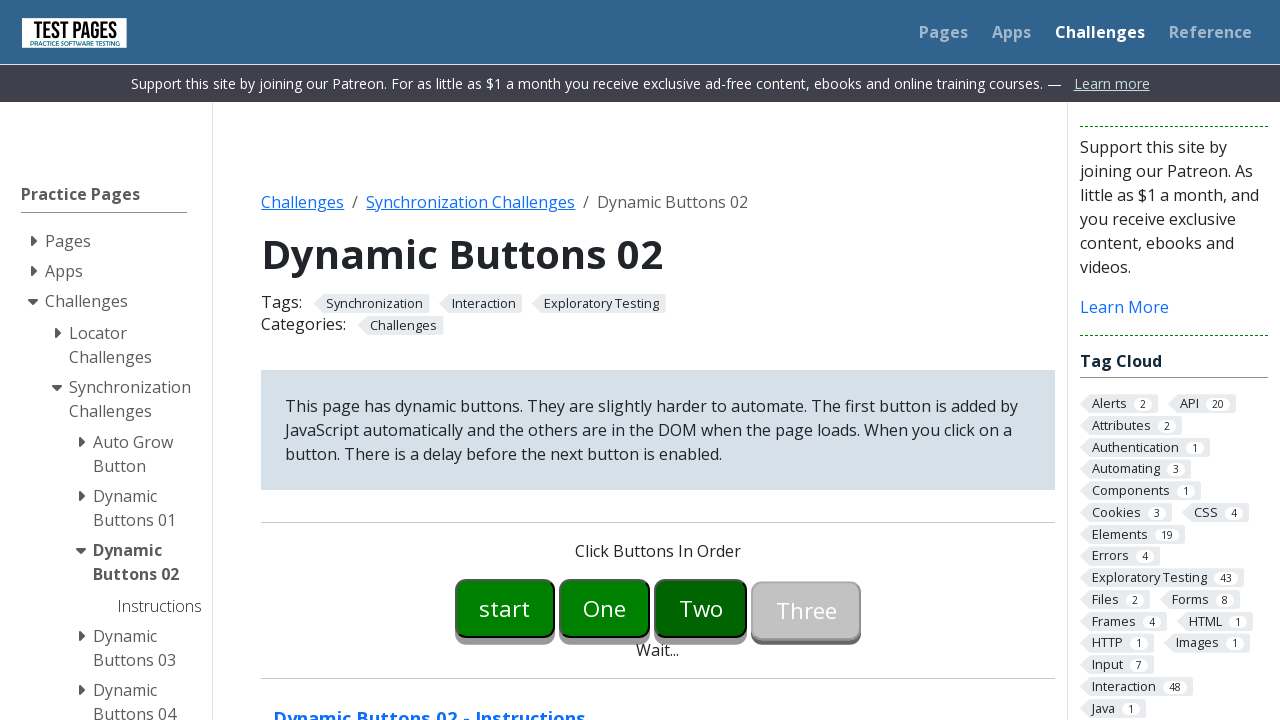

Waited for button three #button03 to become visible
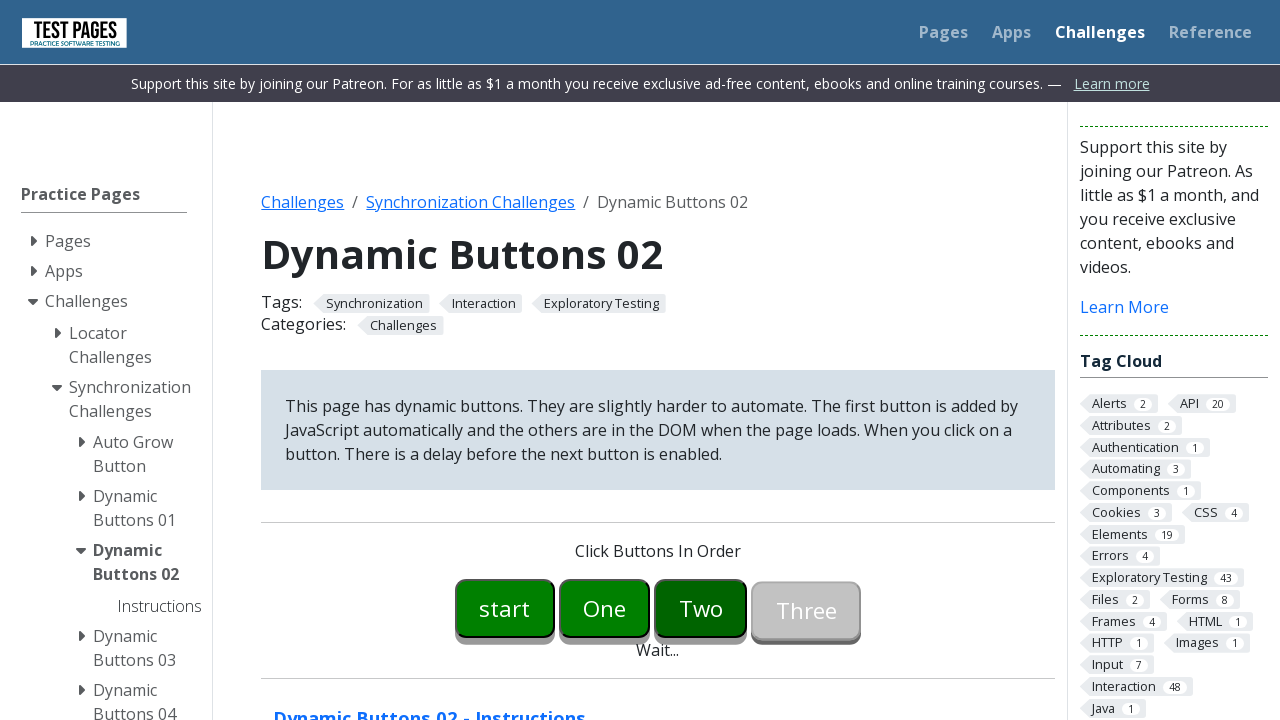

Clicked button three #button03 at (806, 608) on #button03
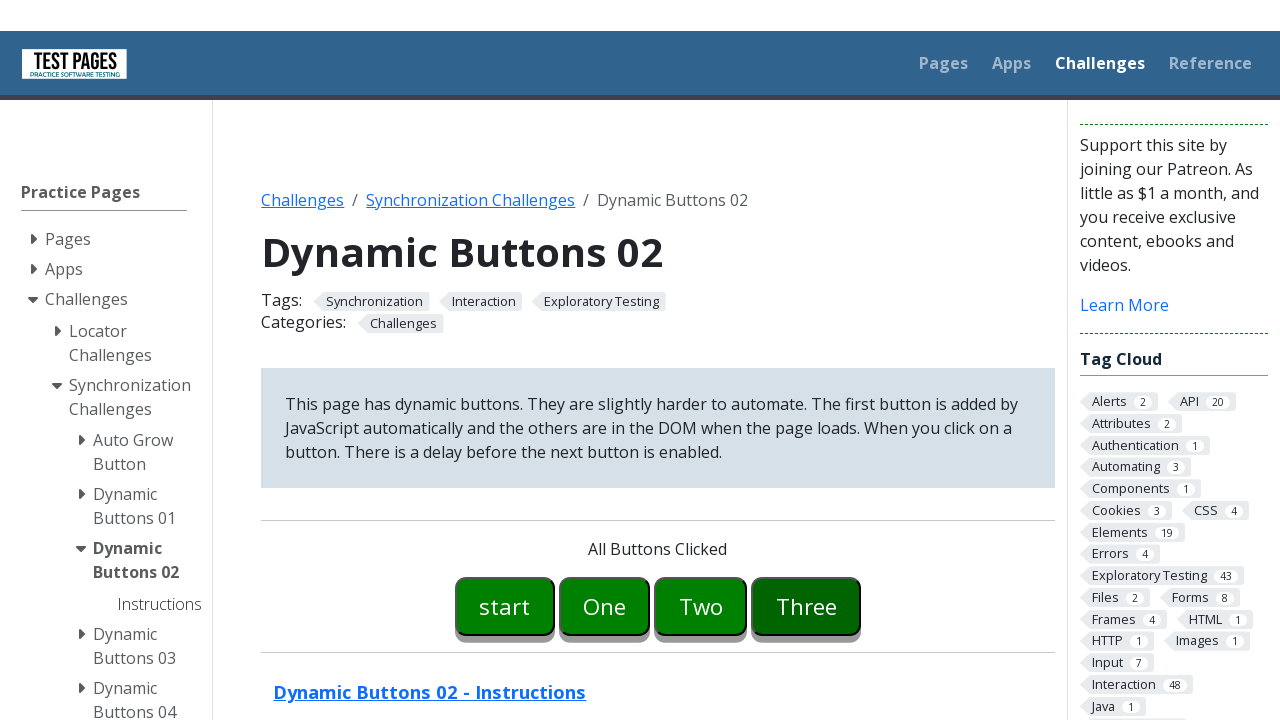

Waited for success message element #buttonmessage to load
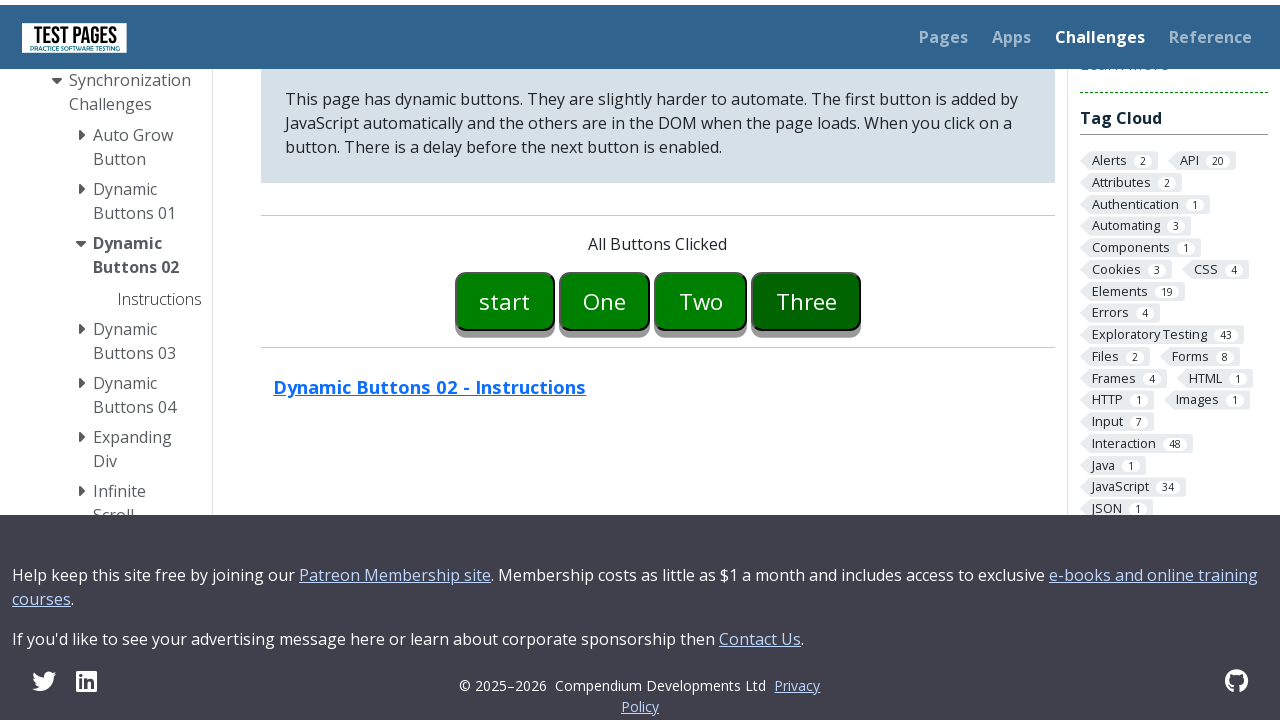

Verified success message displays 'All Buttons Clicked'
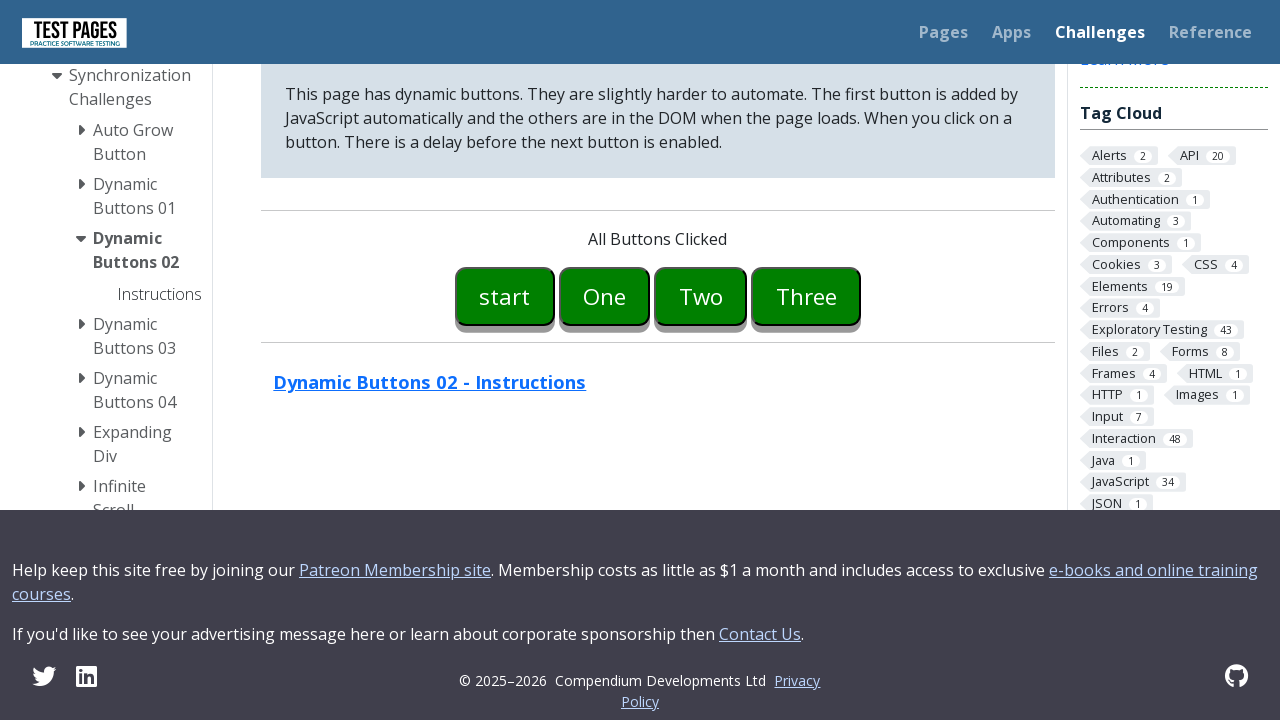

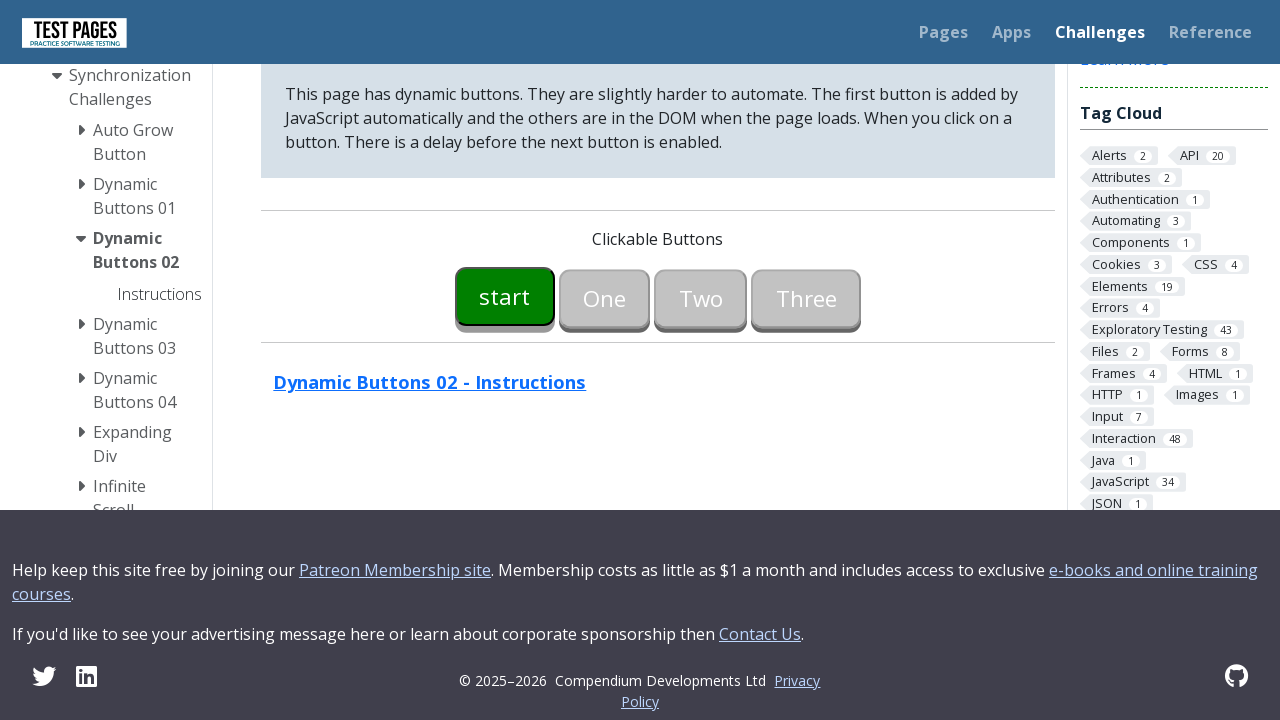